Tests the search functionality on 99 Bottles of Beer website by navigating to the search page, entering a programming language name (python), and verifying that search results contain the queried language.

Starting URL: https://www.99-bottles-of-beer.net/

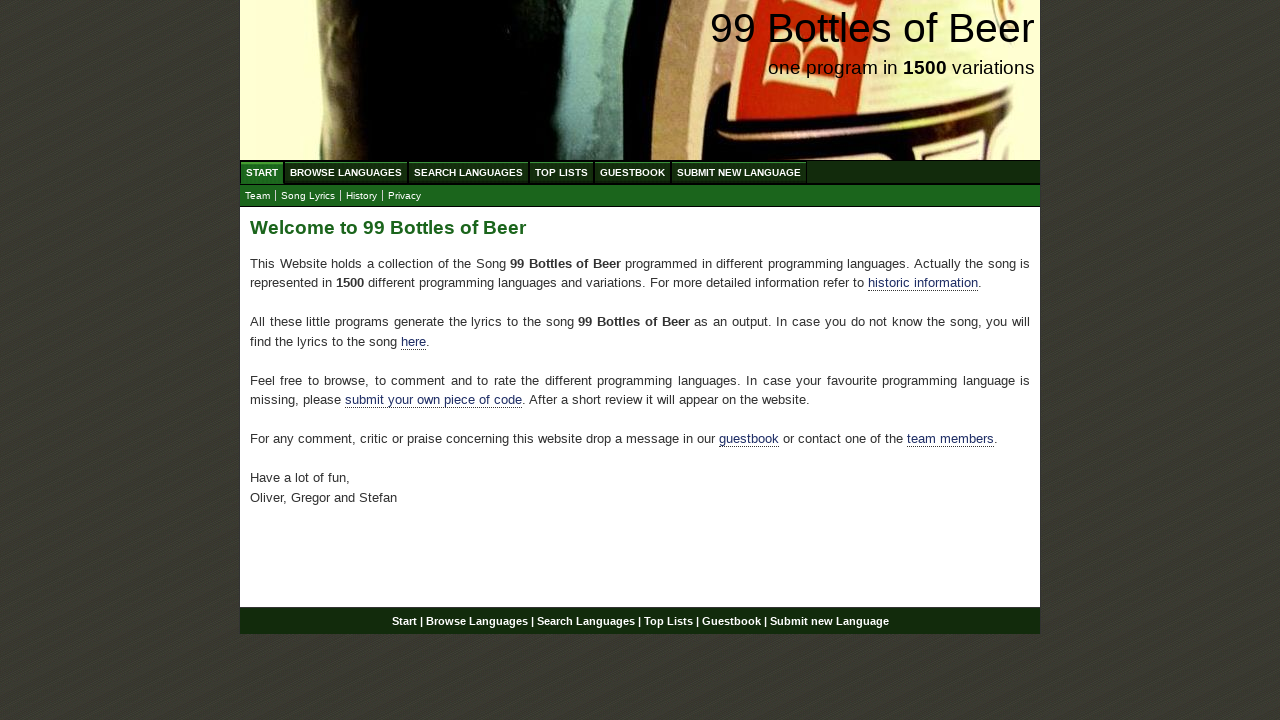

Clicked on Search Languages menu at (468, 172) on xpath=//ul[@id='menu']/li/a[@href='/search.html']
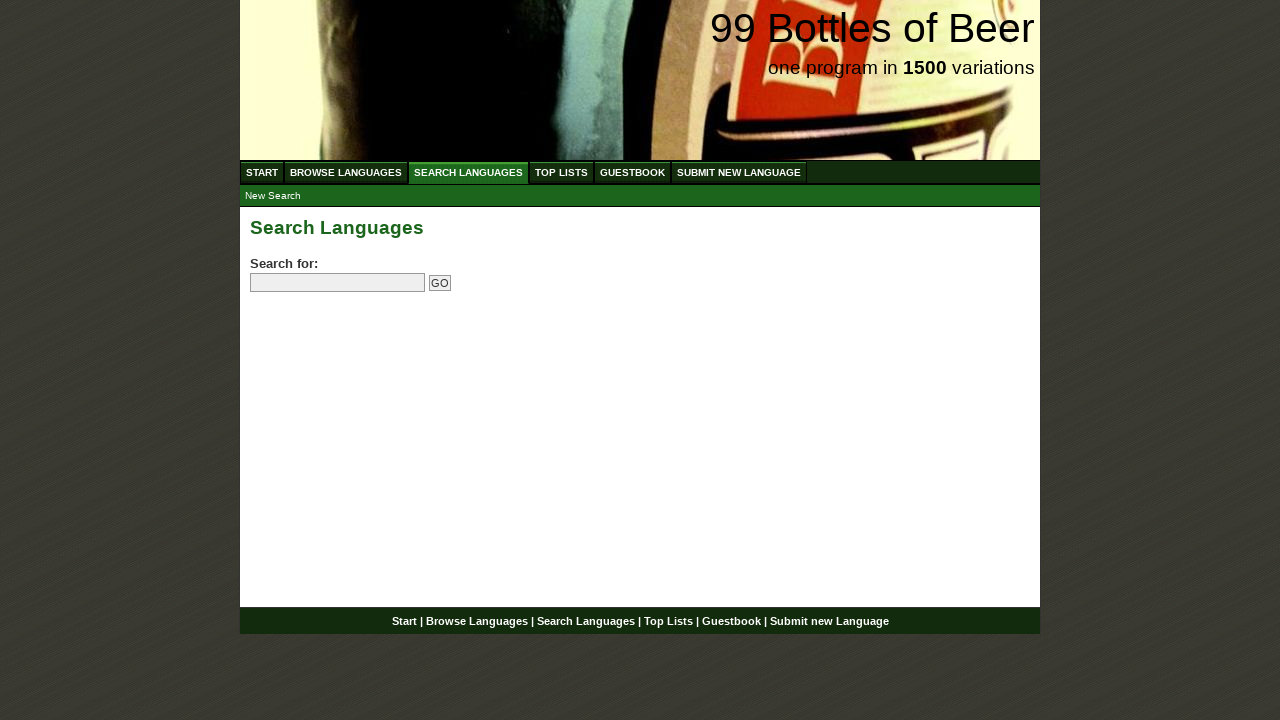

Clicked on search input field at (338, 283) on input[name='search']
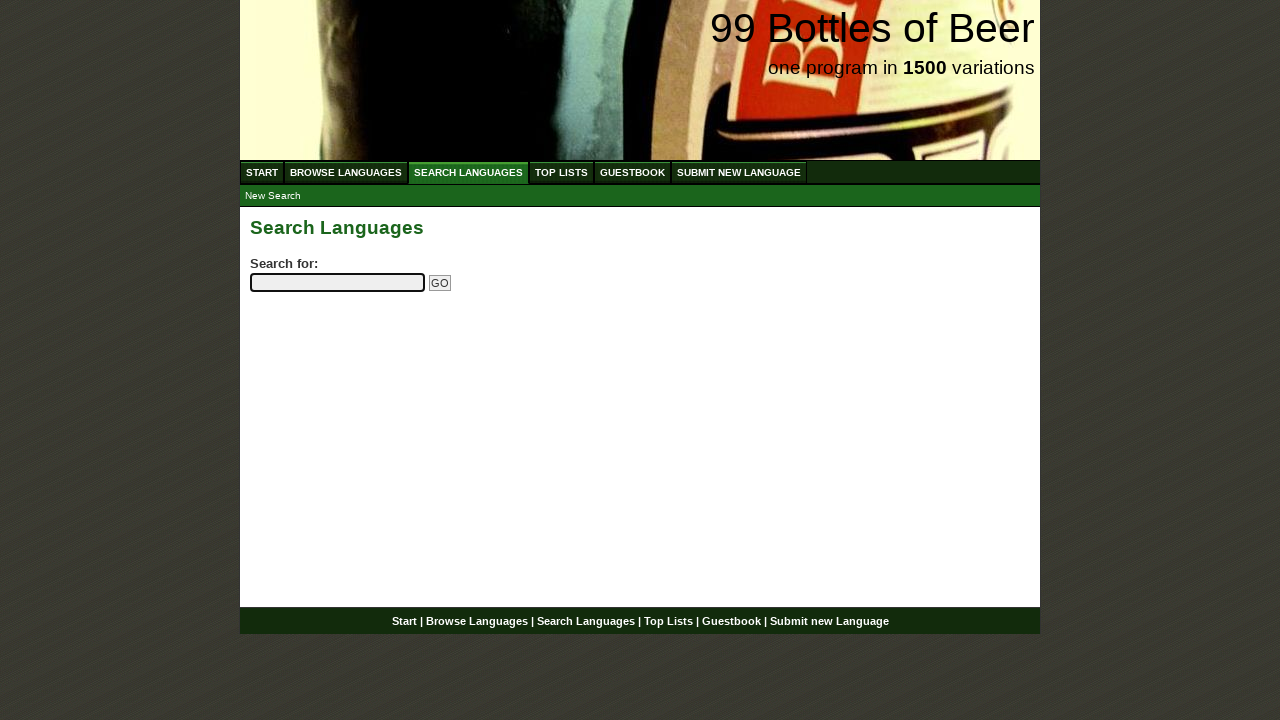

Entered 'python' in search field on input[name='search']
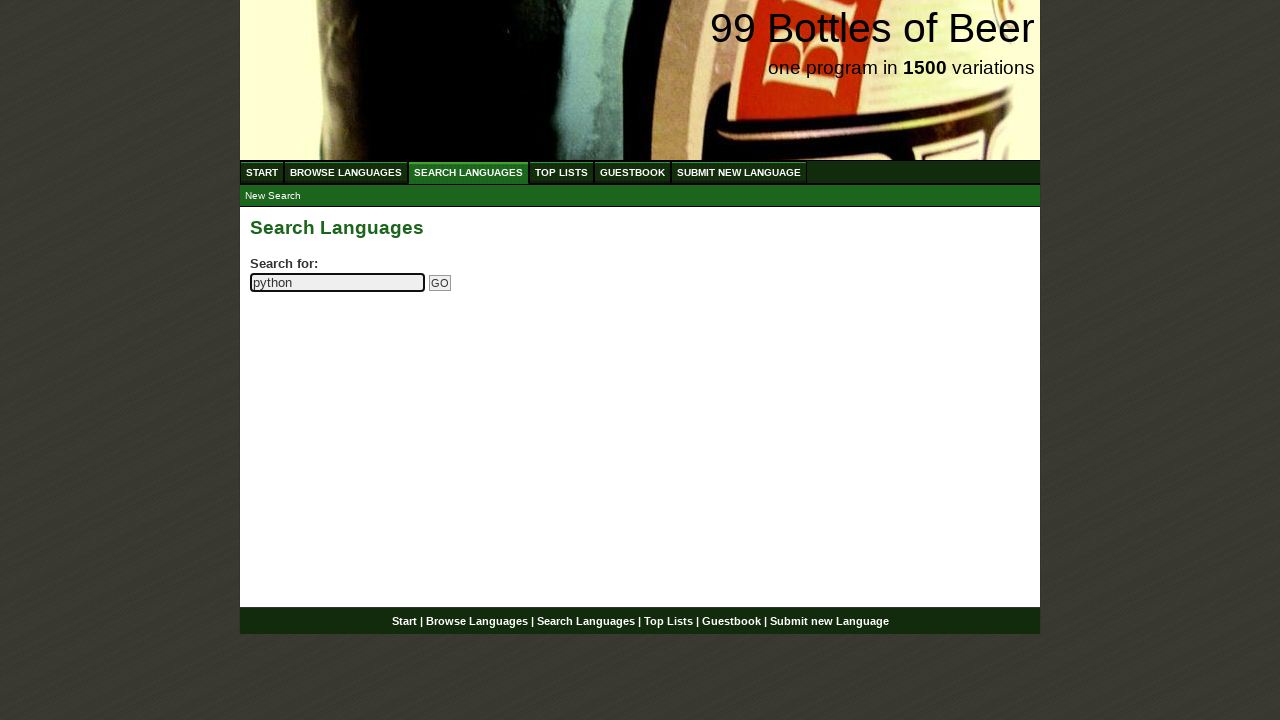

Clicked Go button to submit search at (440, 283) on input[name='submitsearch']
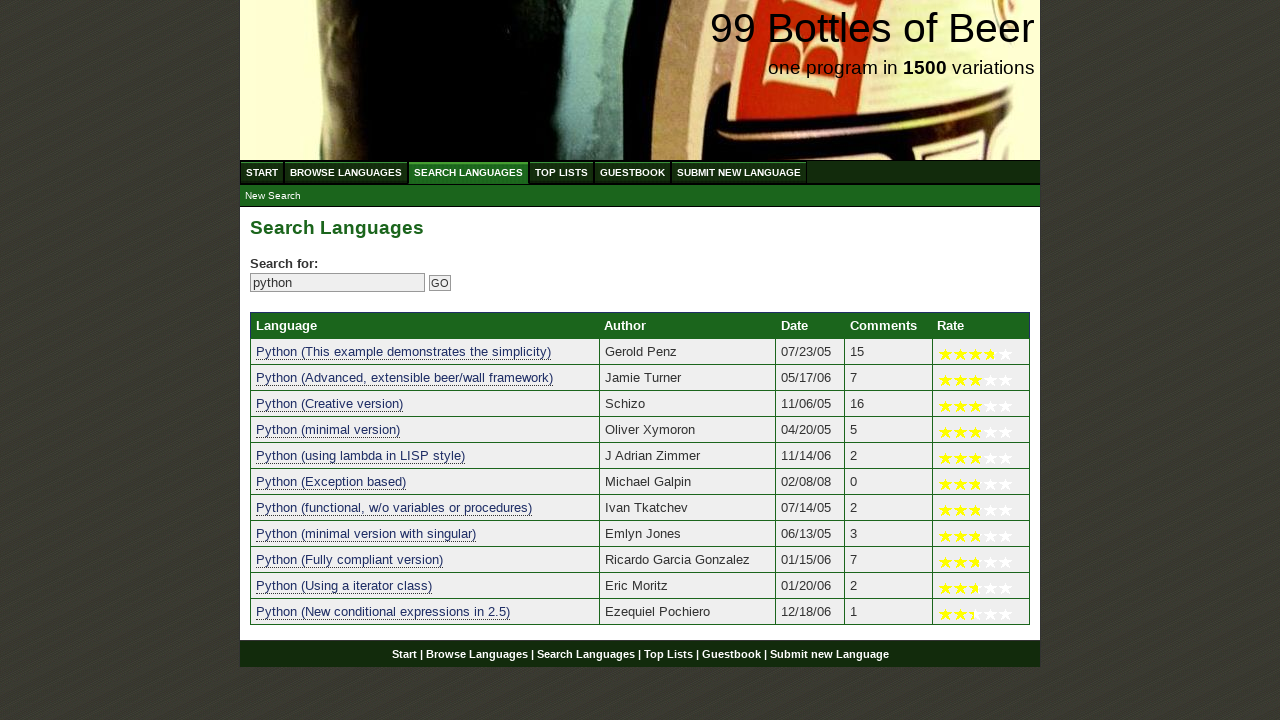

Search results loaded successfully
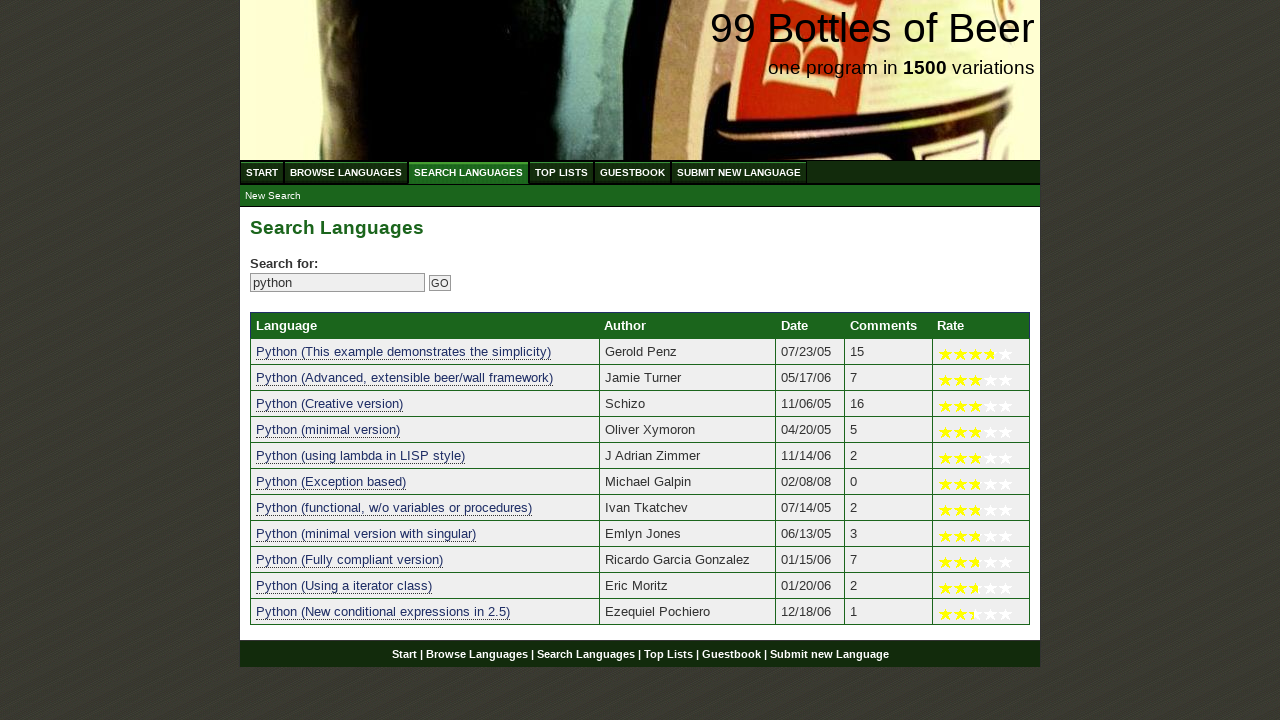

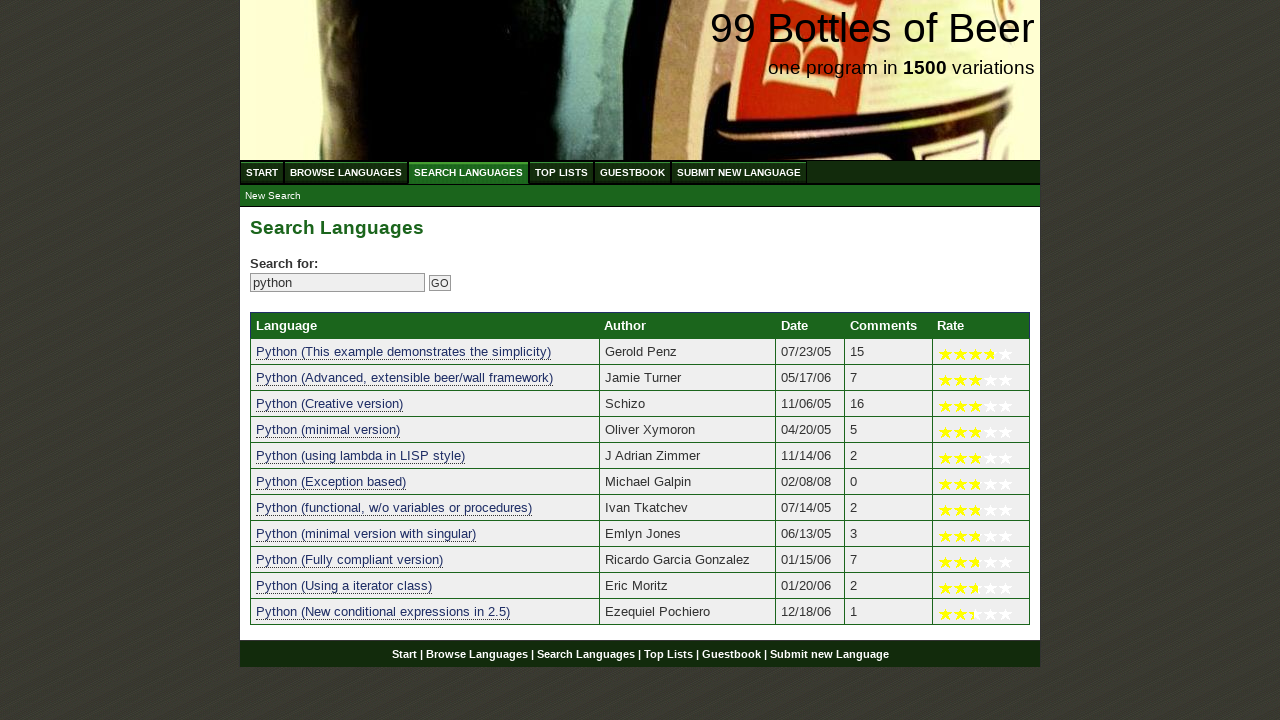